Tests table interaction functionality by navigating to a tables demo page, inspecting table structure (columns and rows), reading cell values, and sorting the table by clicking a column header.

Starting URL: https://training-support.net/webelements/tables

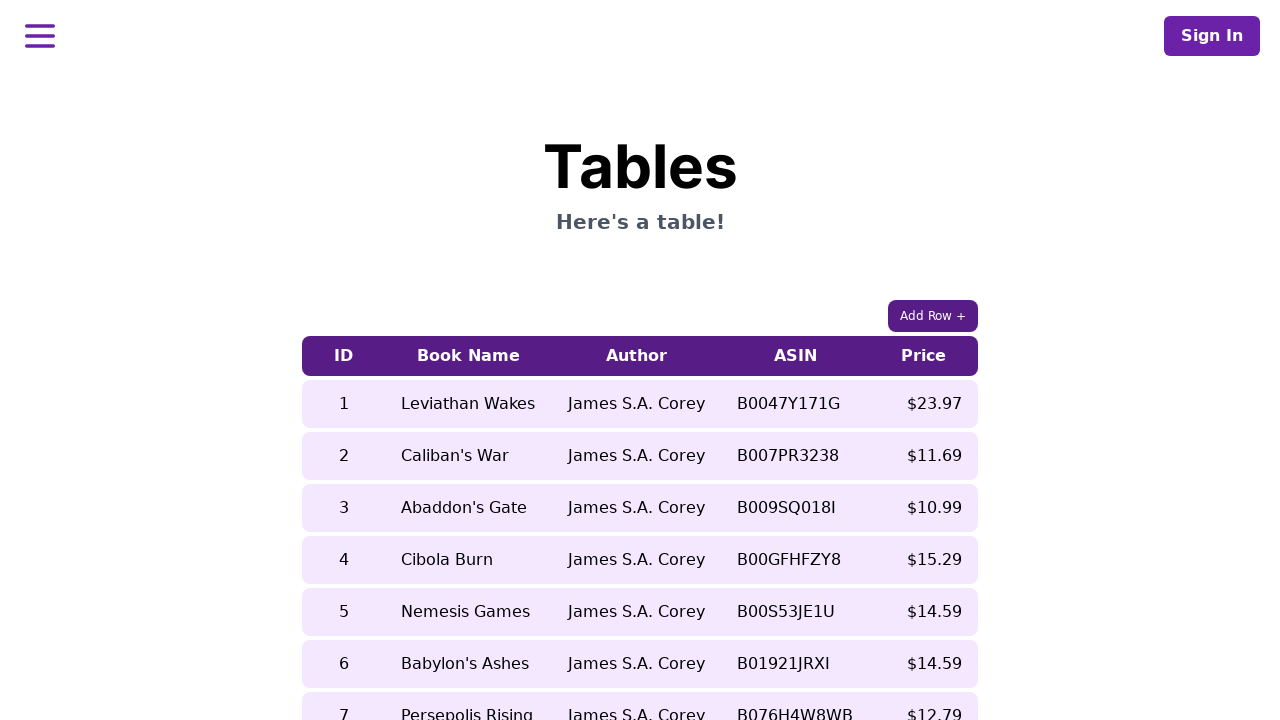

Waited for table with class 'table-auto' to load
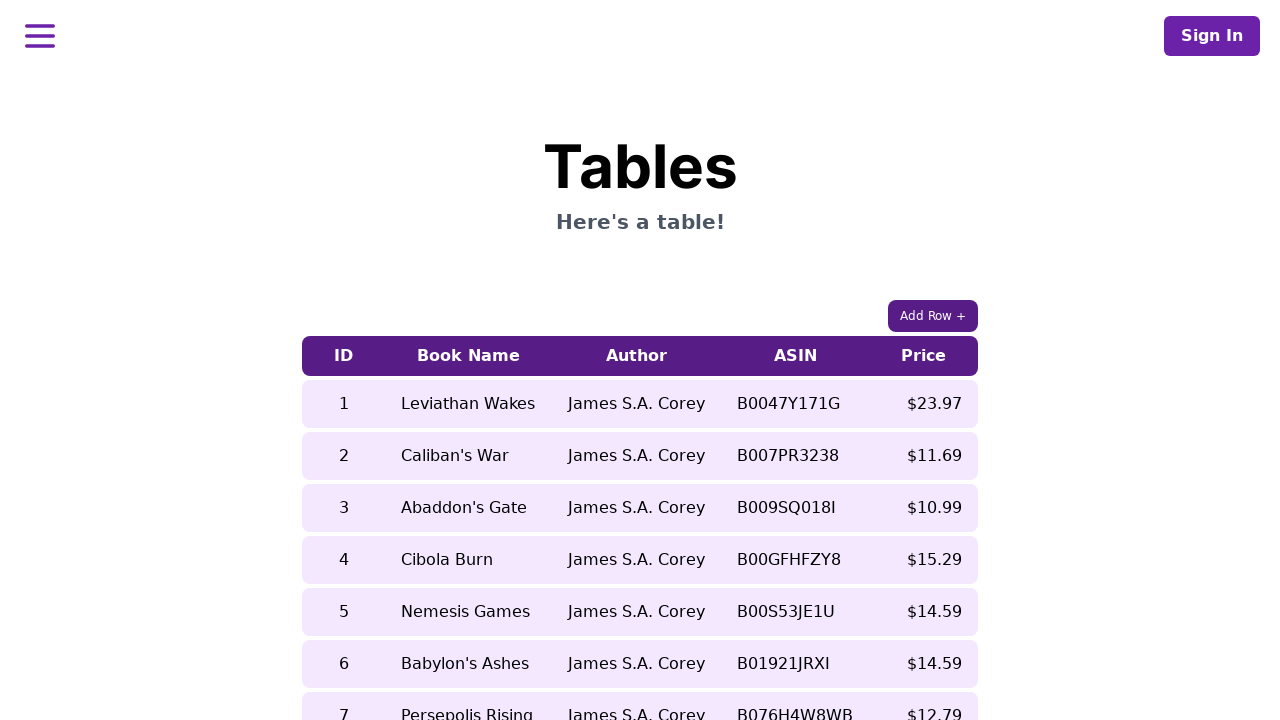

Located cell in 5th row, 2nd column (before sorting)
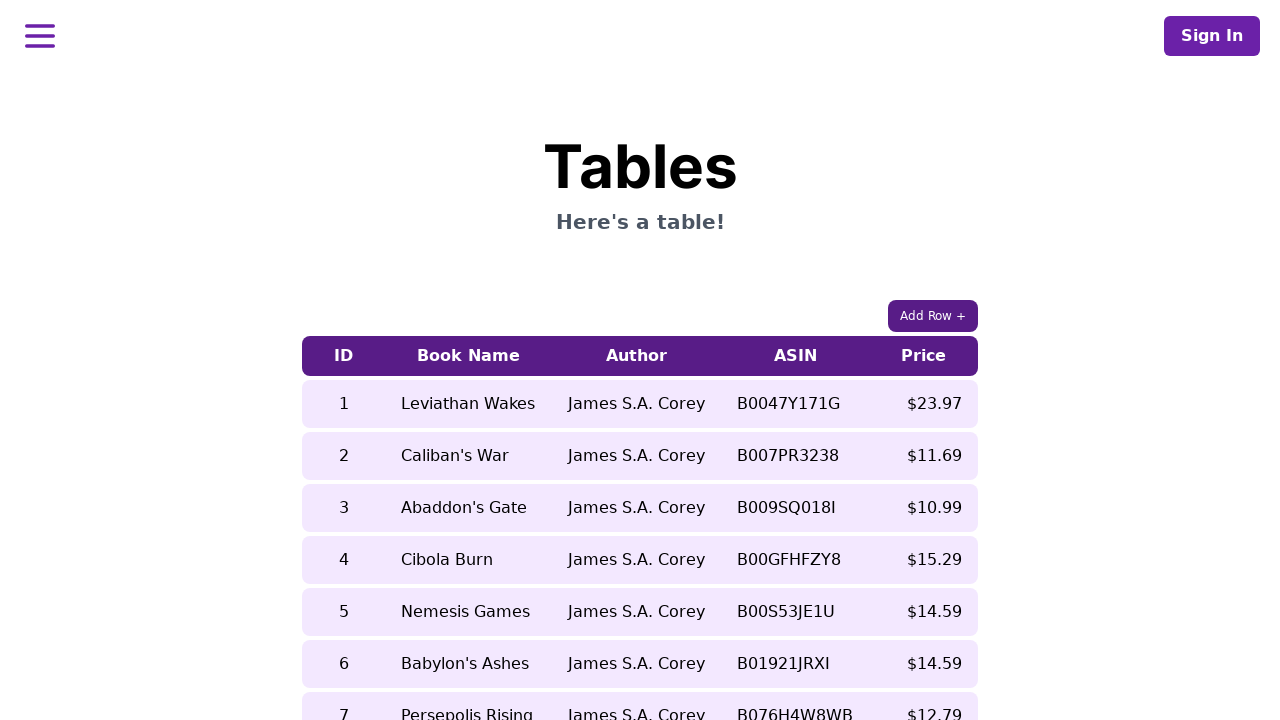

Cell in 5th row, 2nd column is ready
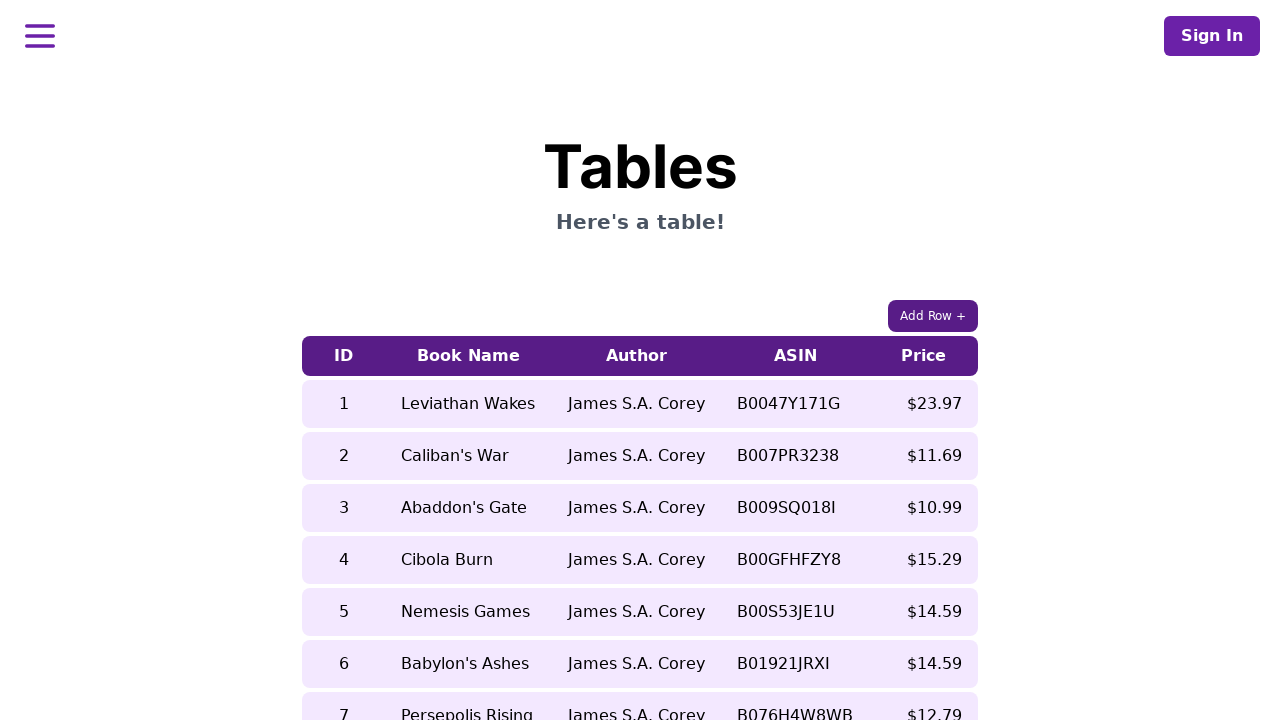

Clicked on 5th column header to sort table at (924, 356) on xpath=//table[contains(@class, 'table-auto')]/thead/tr/th[5]
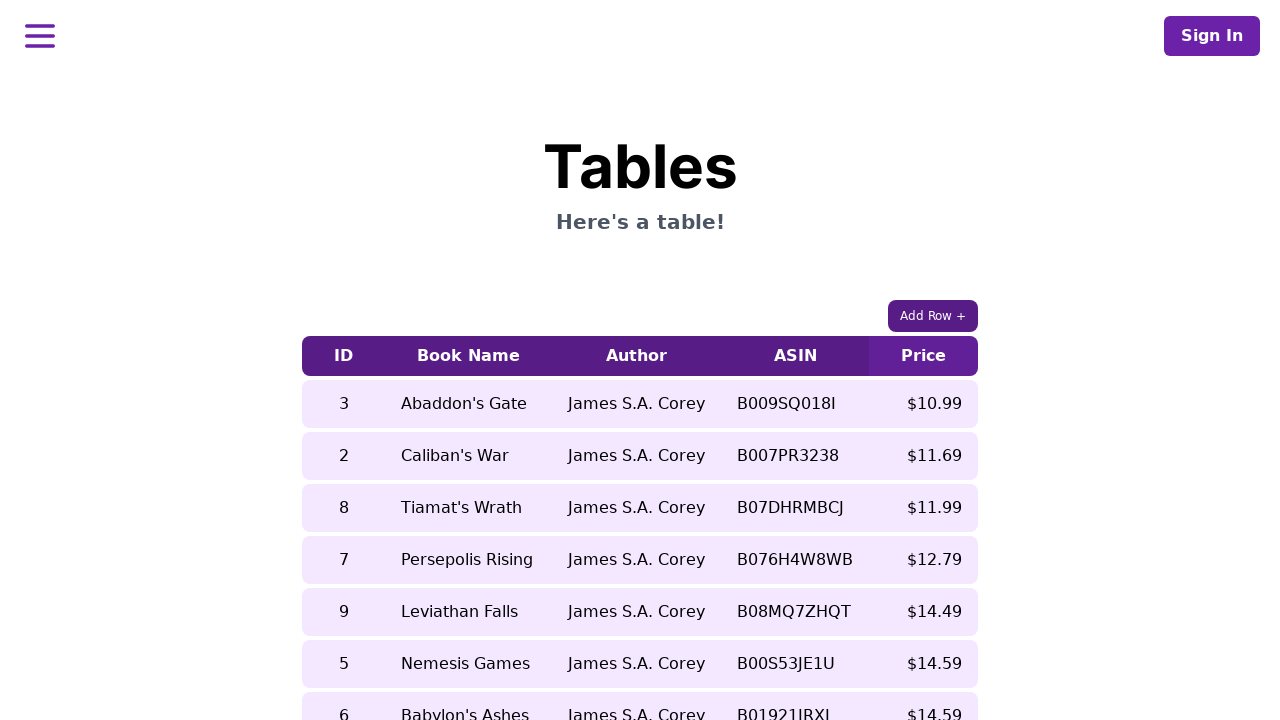

Table updated after sorting by 5th column
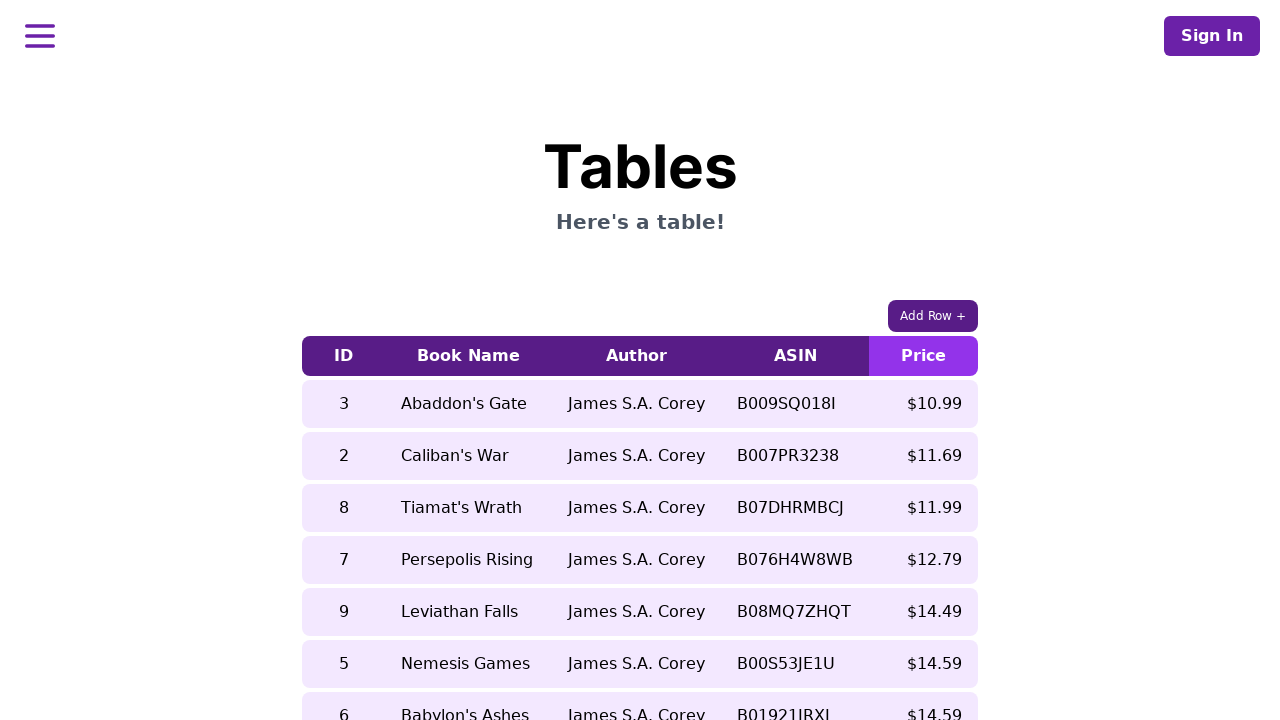

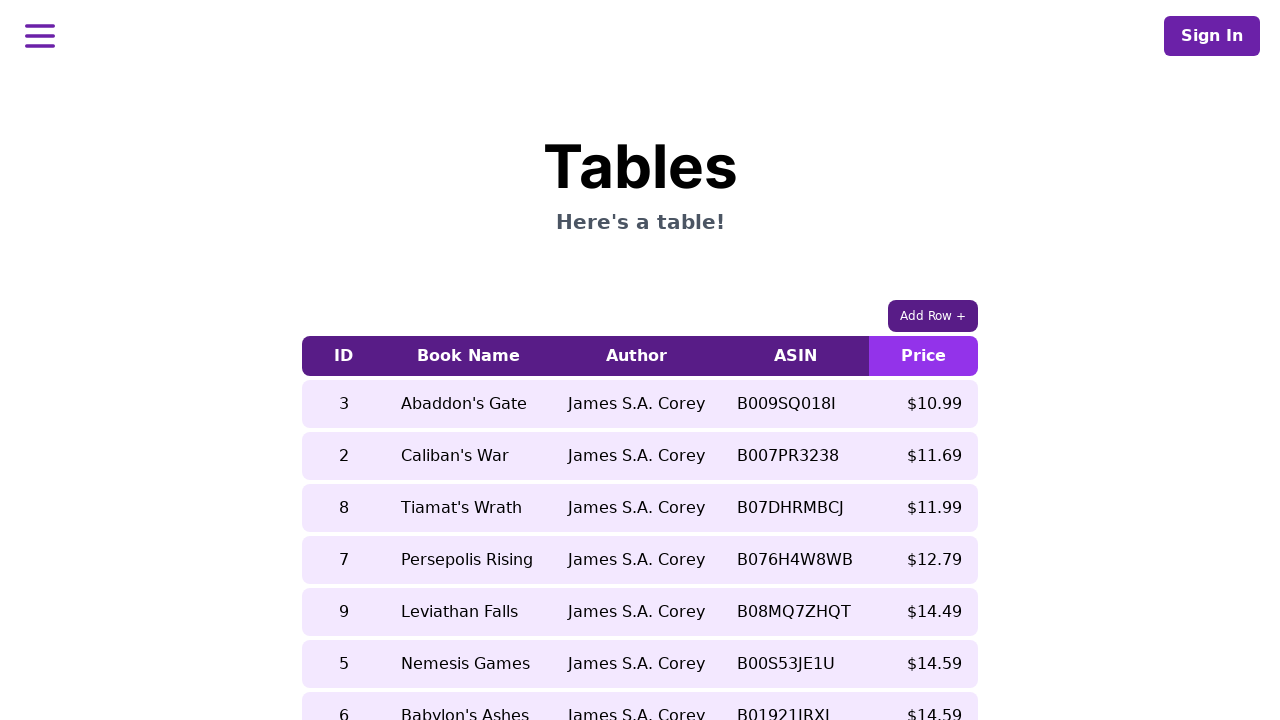